Tests the Arvio Framer website by scrolling through the page sections and hovering over interactive elements to verify the page loads and responds to user interactions.

Starting URL: https://arvio.framer.website/

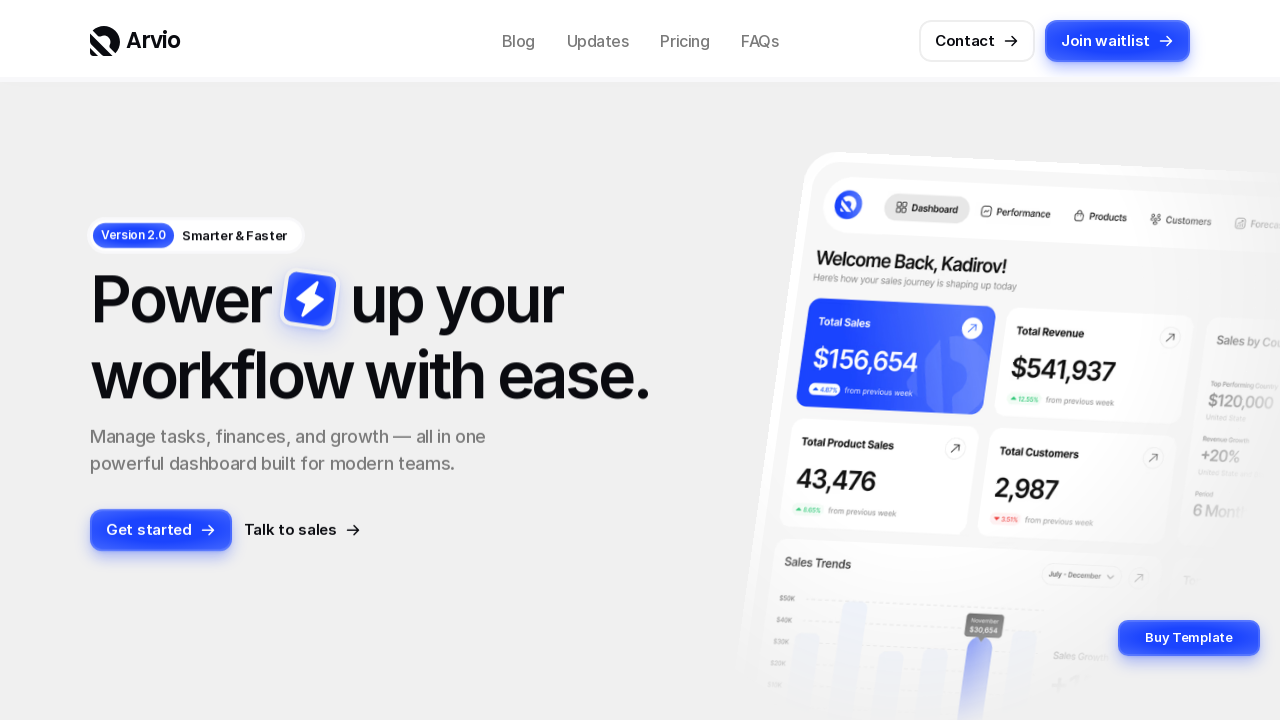

Waited for page to reach networkidle state
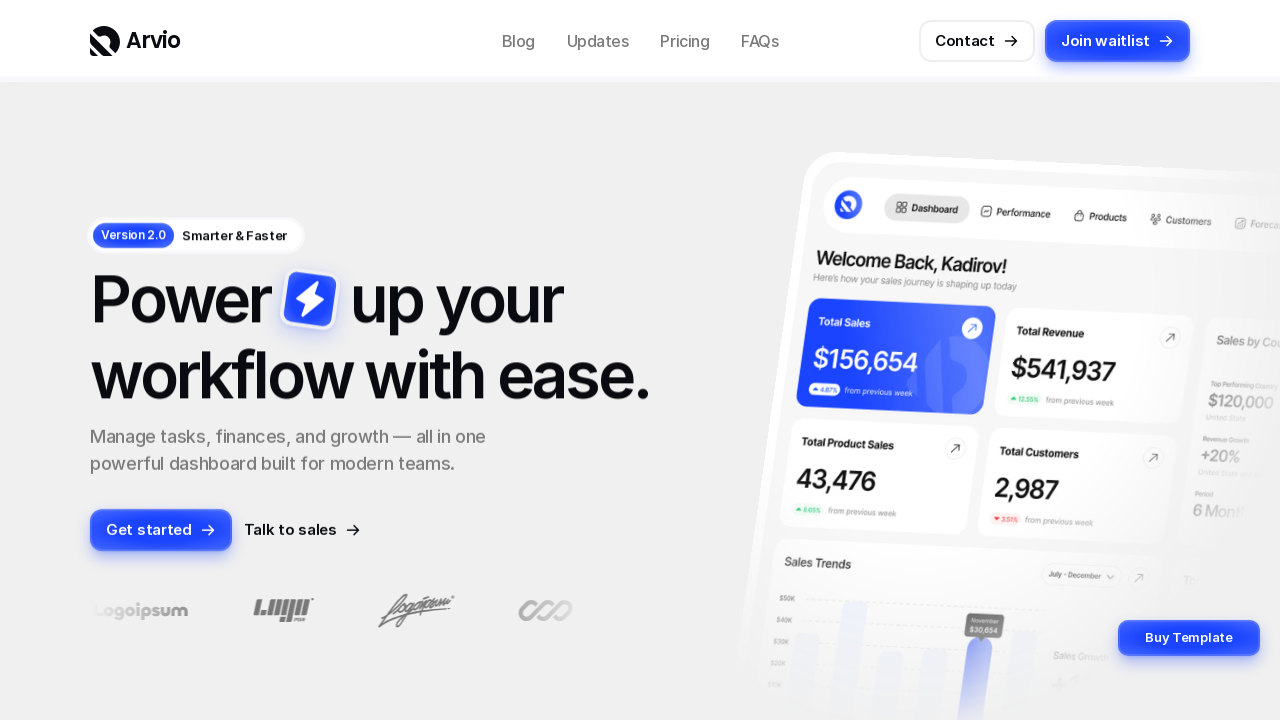

Waited 2 seconds for initial animations to settle
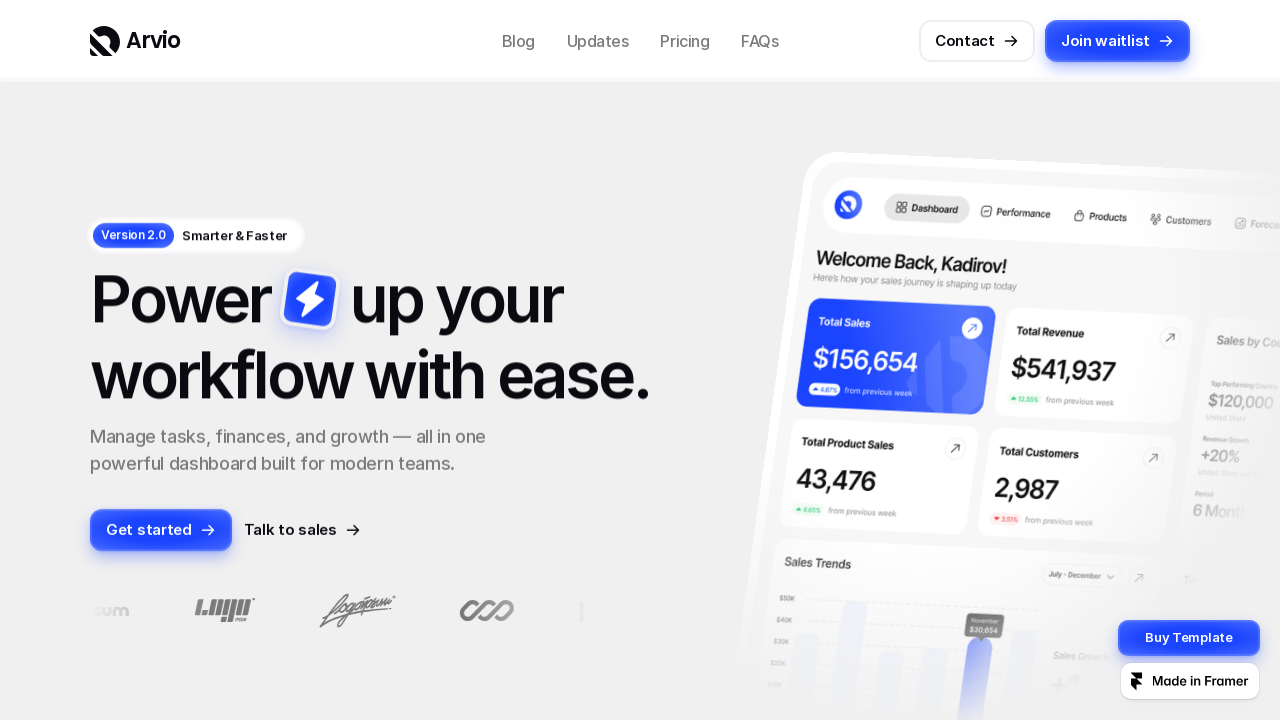

Retrieved page height: 10783px
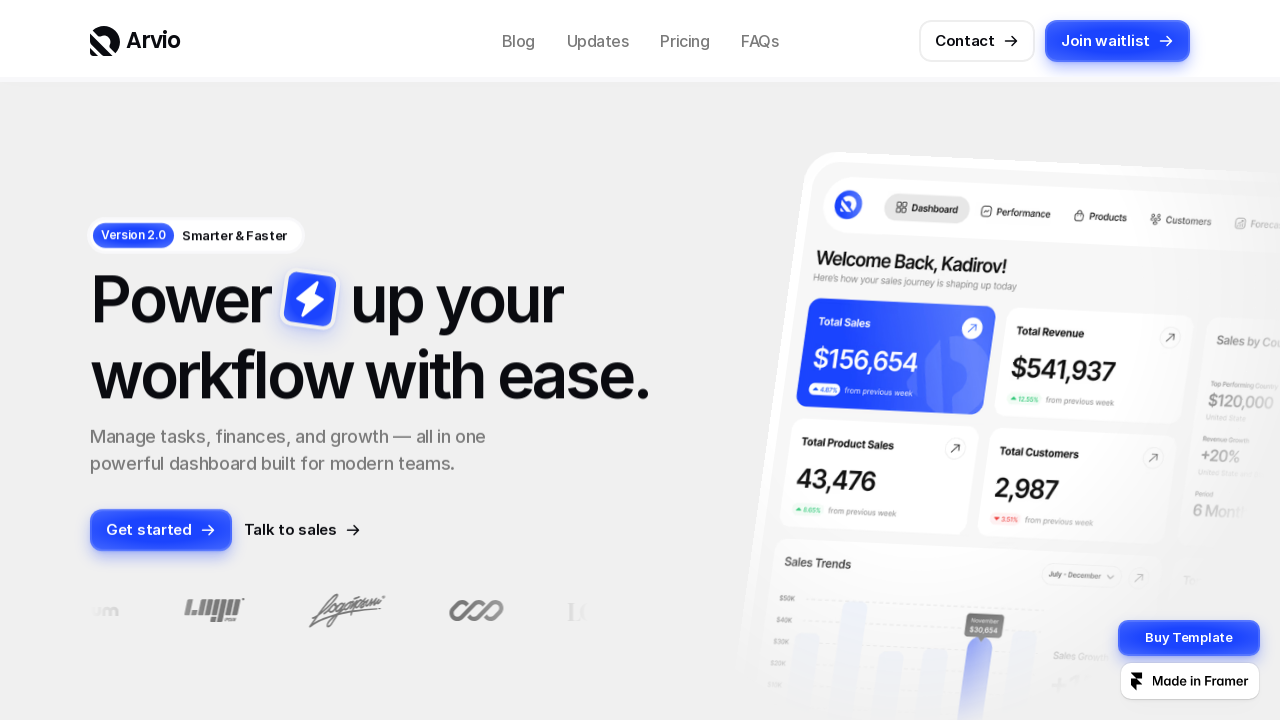

Scrolled to position 0 (0px)
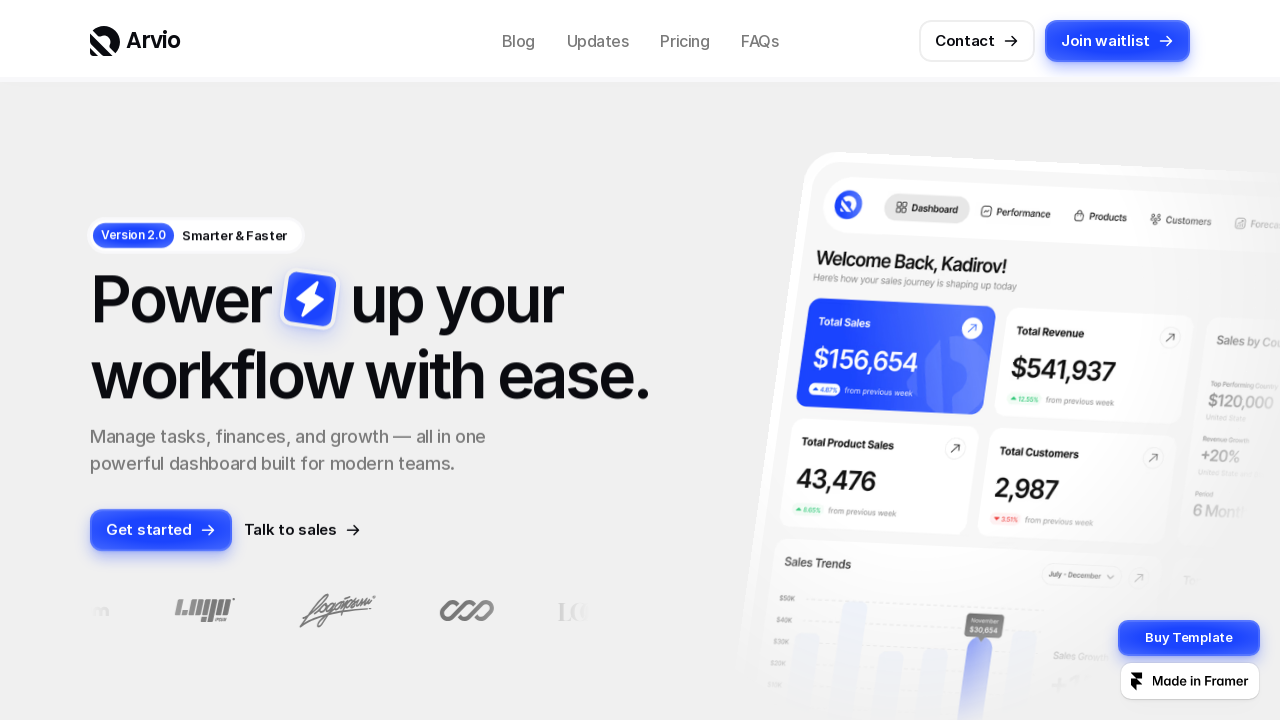

Waited 1 second for scroll animations at position 0
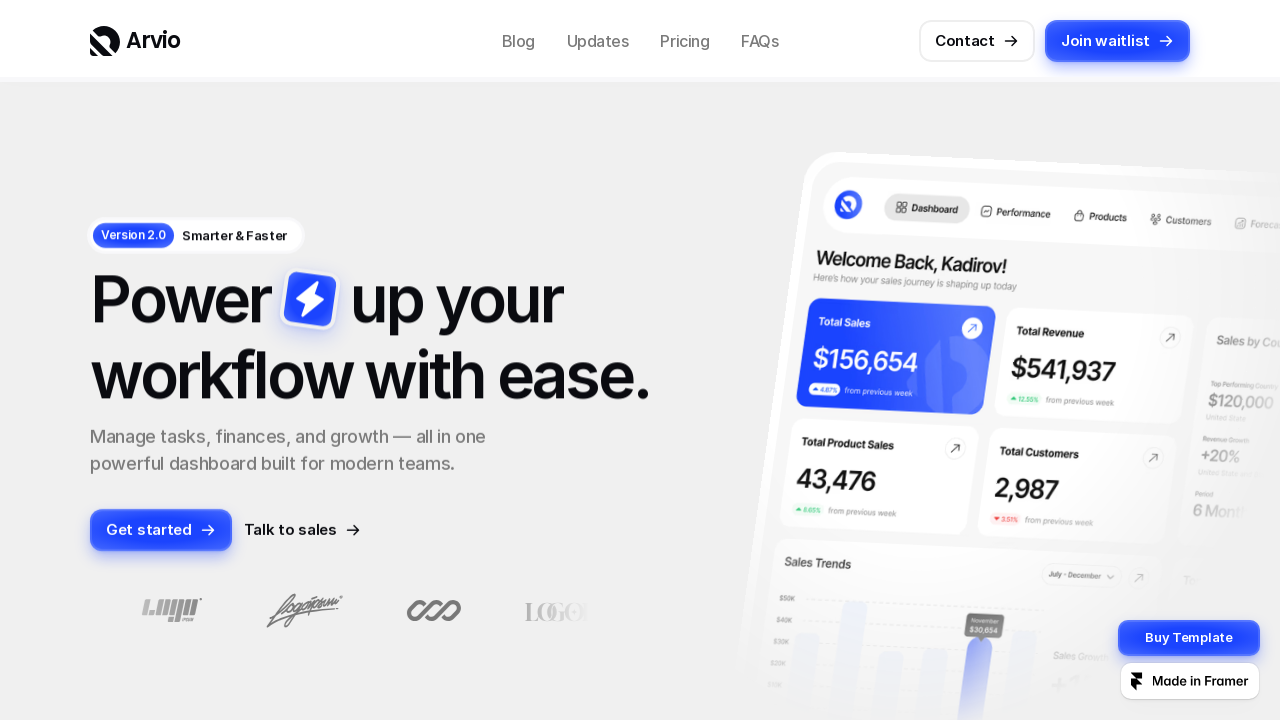

Scrolled to position 1 (3594px)
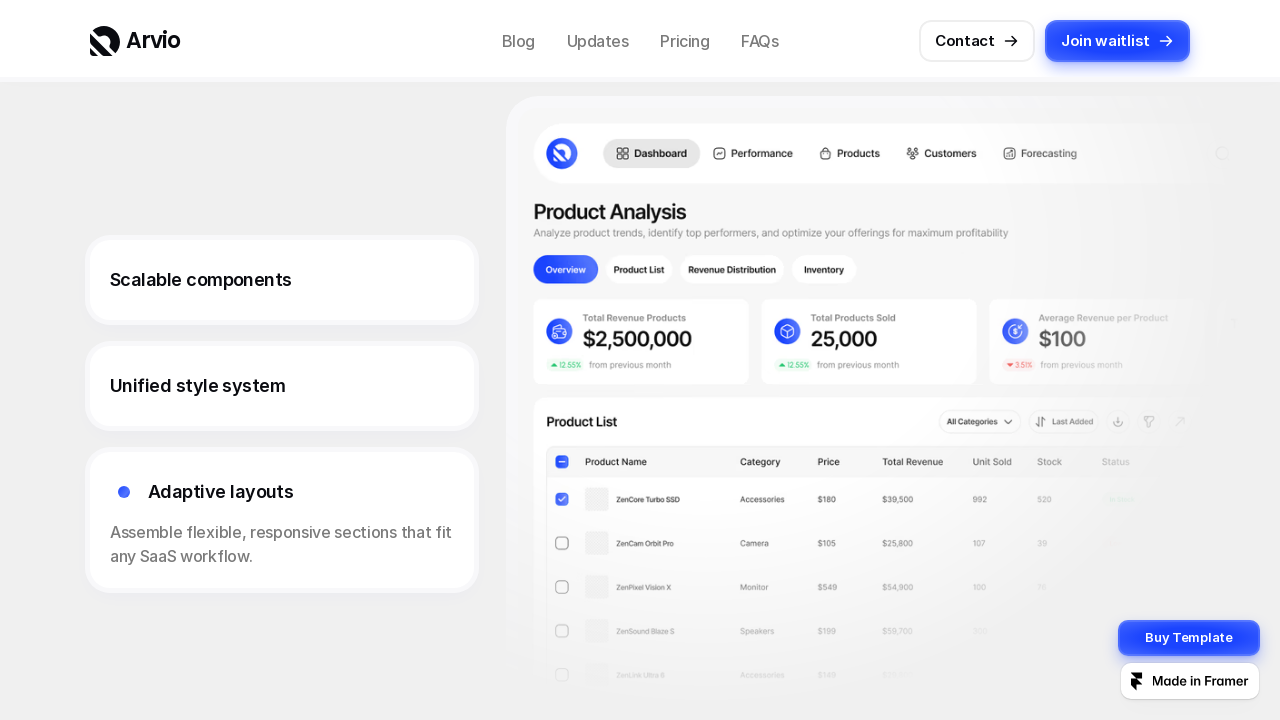

Waited 1 second for scroll animations at position 1
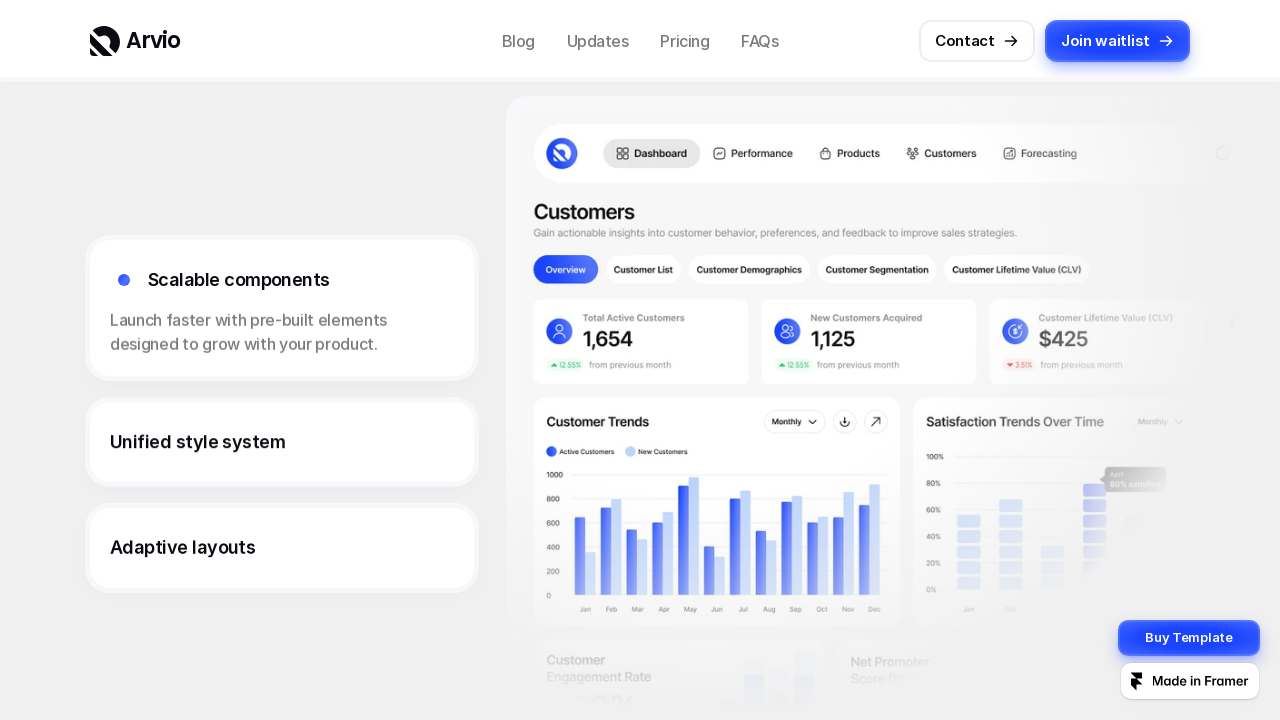

Scrolled to position 2 (7188px)
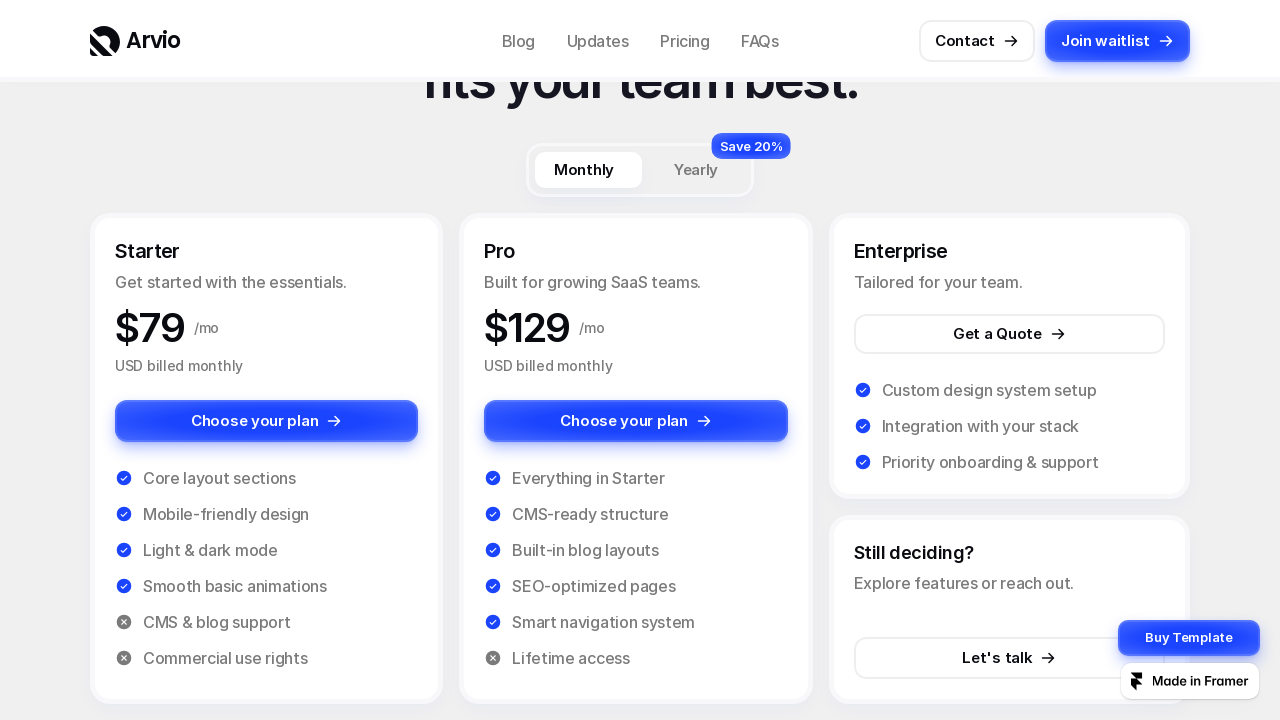

Waited 1 second for scroll animations at position 2
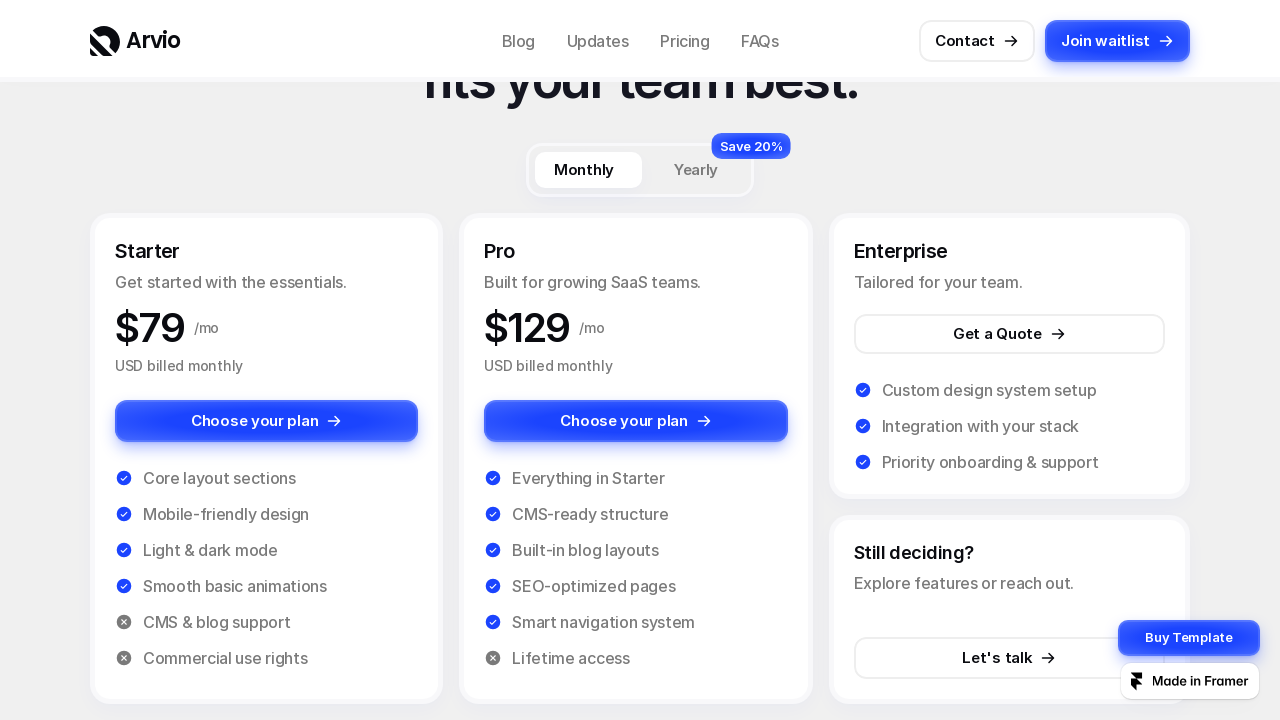

Scrolled to position 3 (10782px)
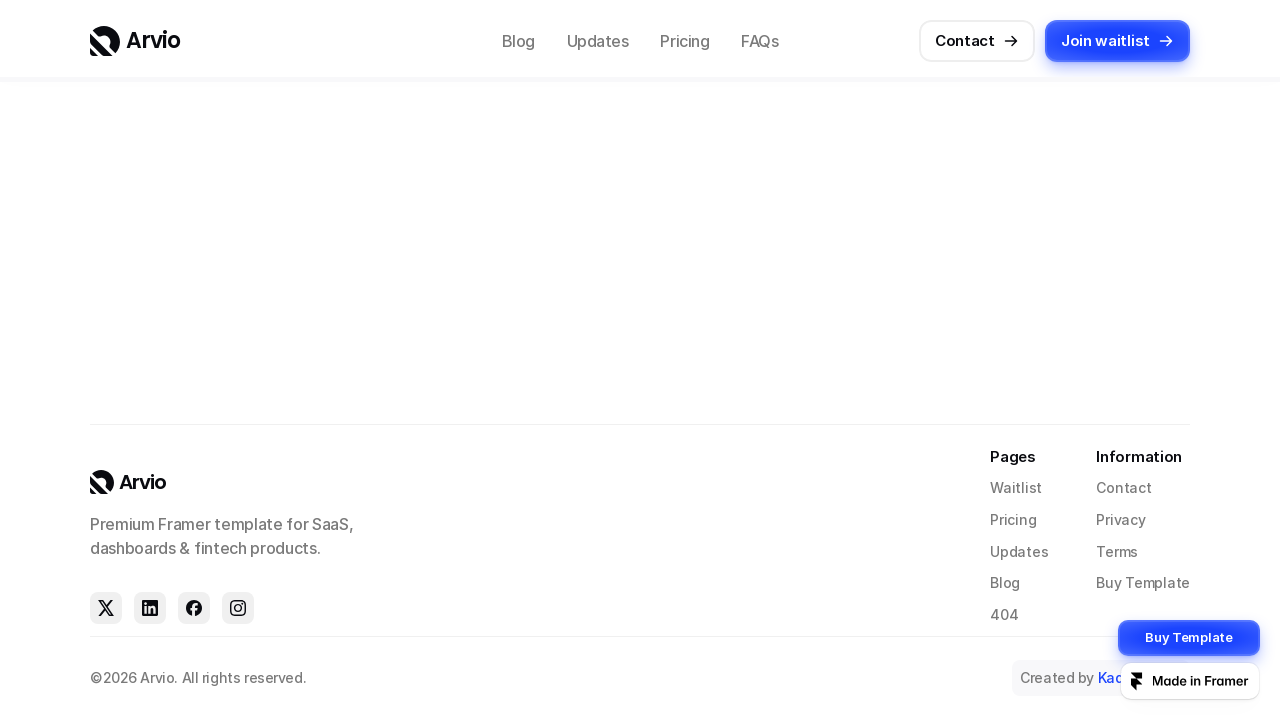

Waited 1 second for scroll animations at position 3
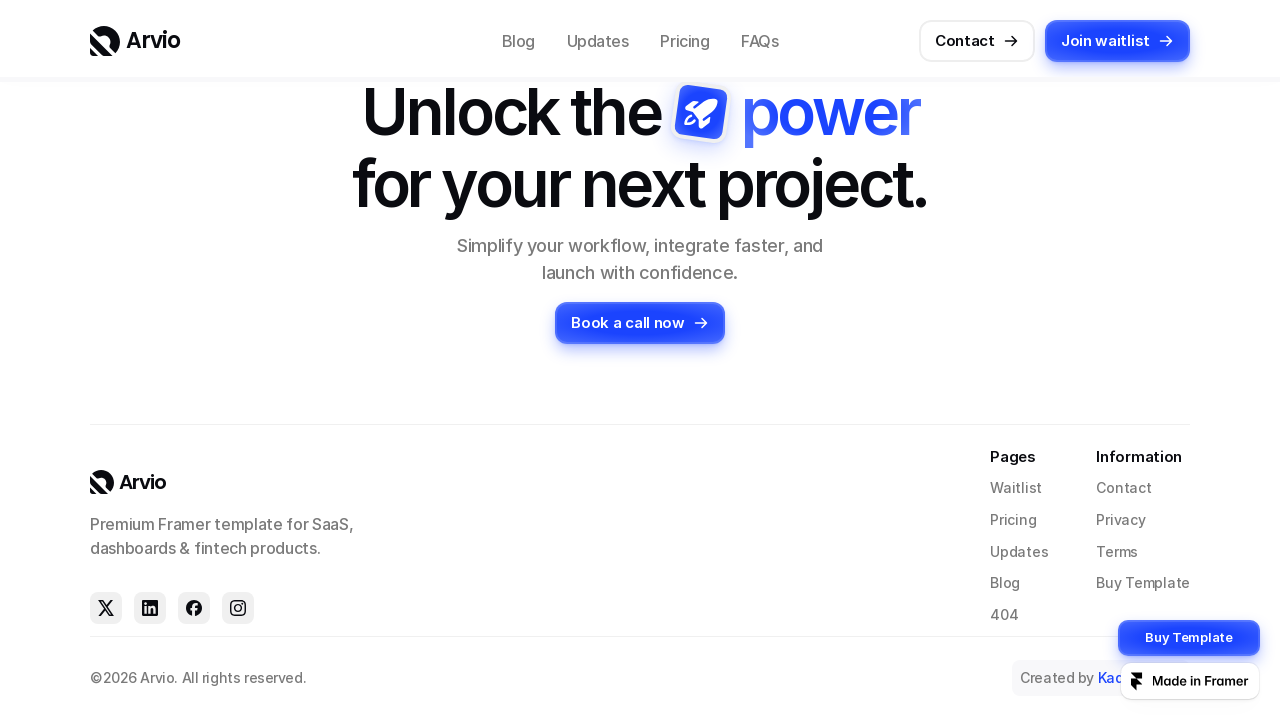

Found 40 interactive elements
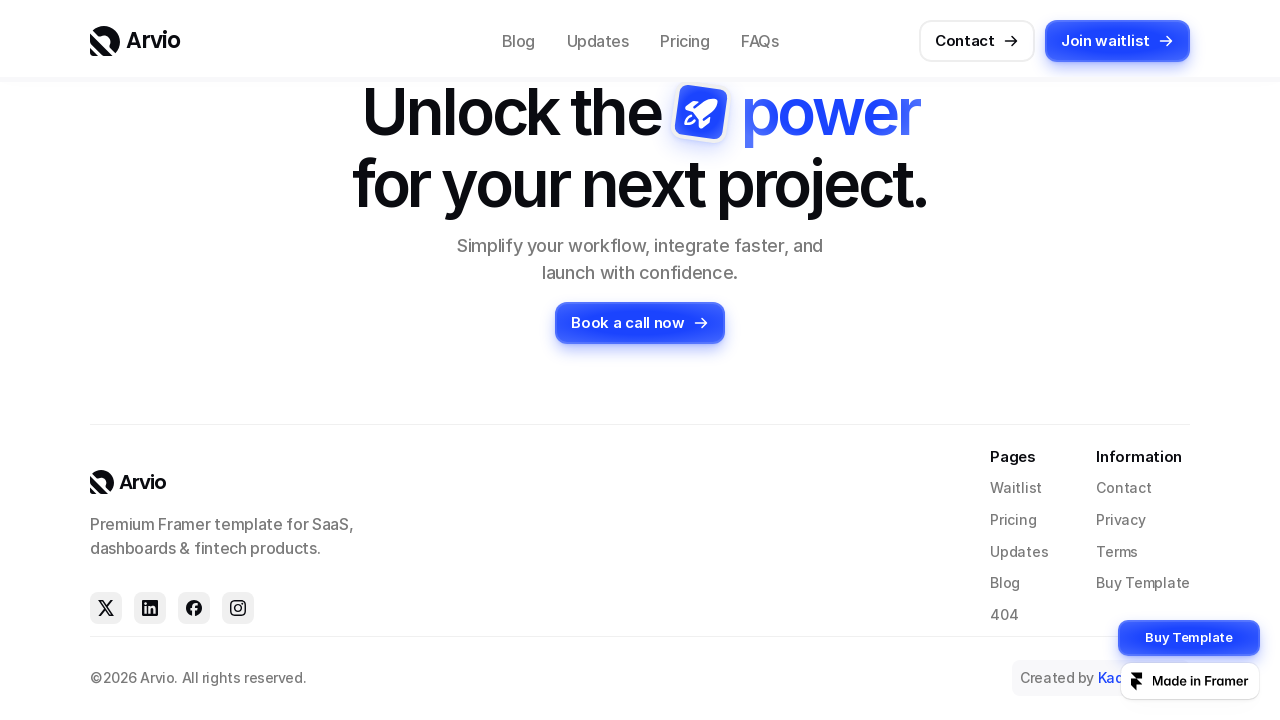

Hovered over interactive element 1 at (135, 41) on button, a, [class*="button"], [role="button"] >> nth=0
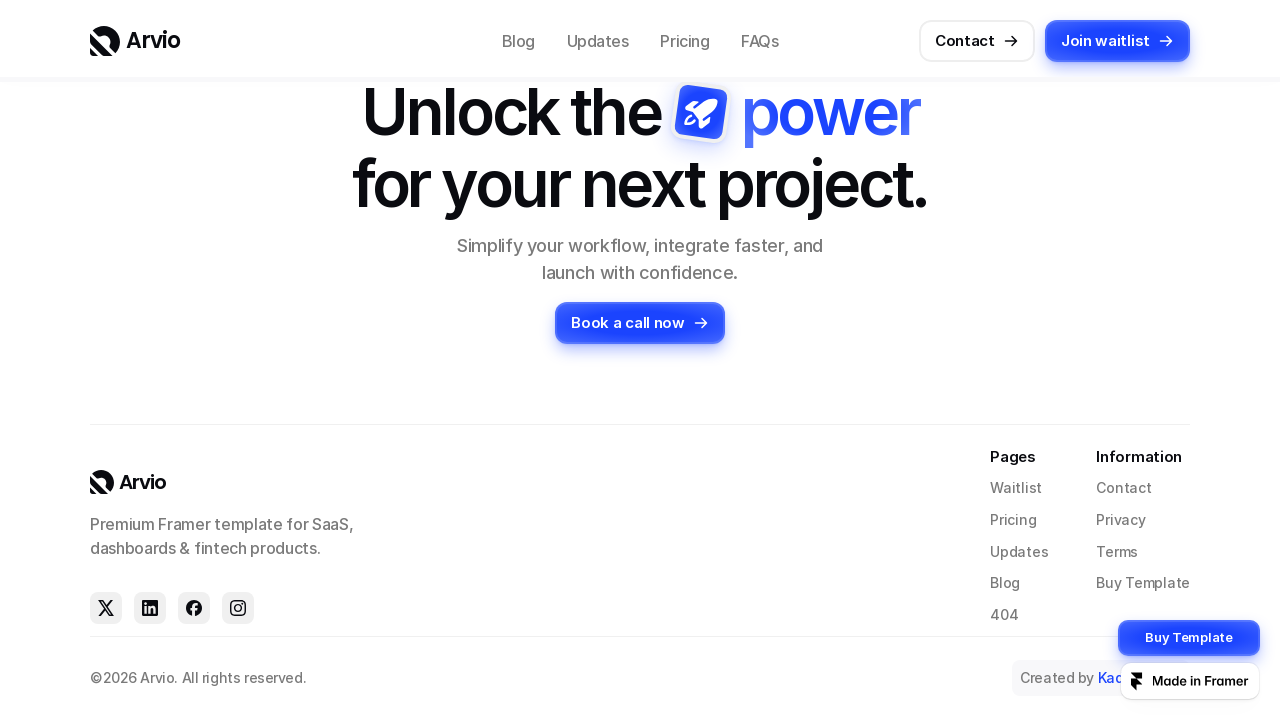

Waited 300ms for hover animation on element 1
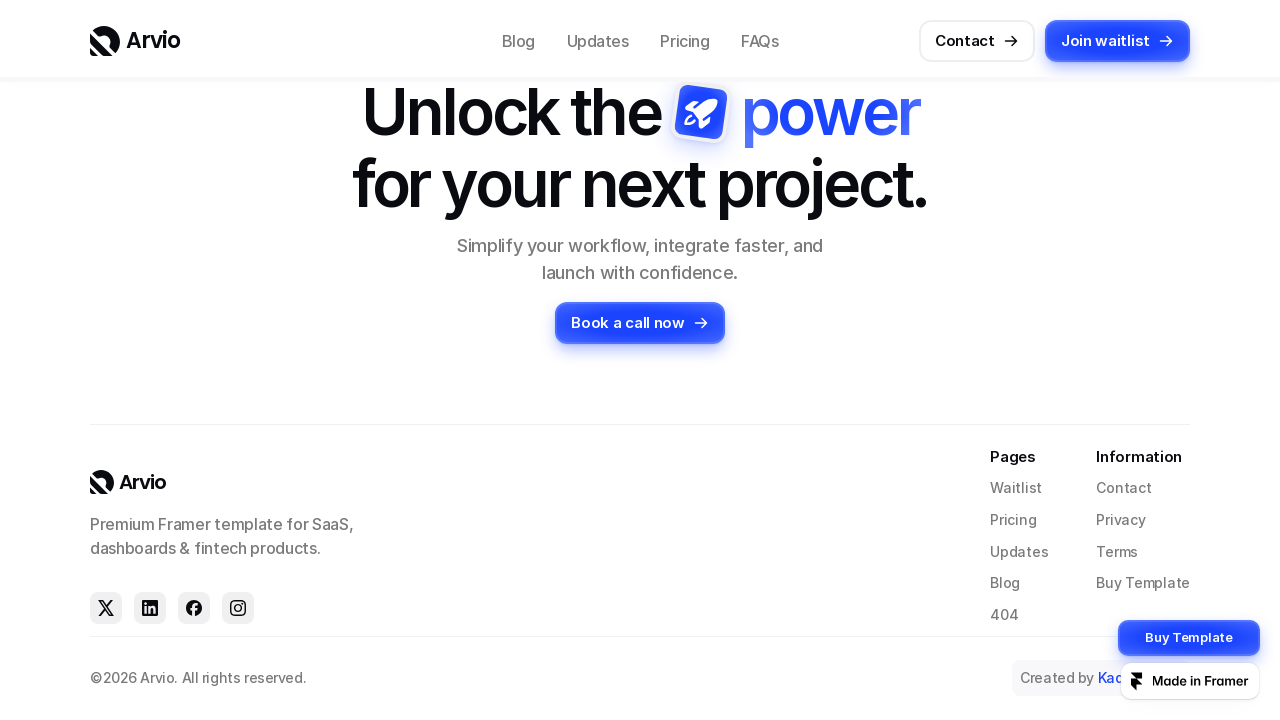

Hovered over interactive element 2 at (518, 41) on button, a, [class*="button"], [role="button"] >> nth=1
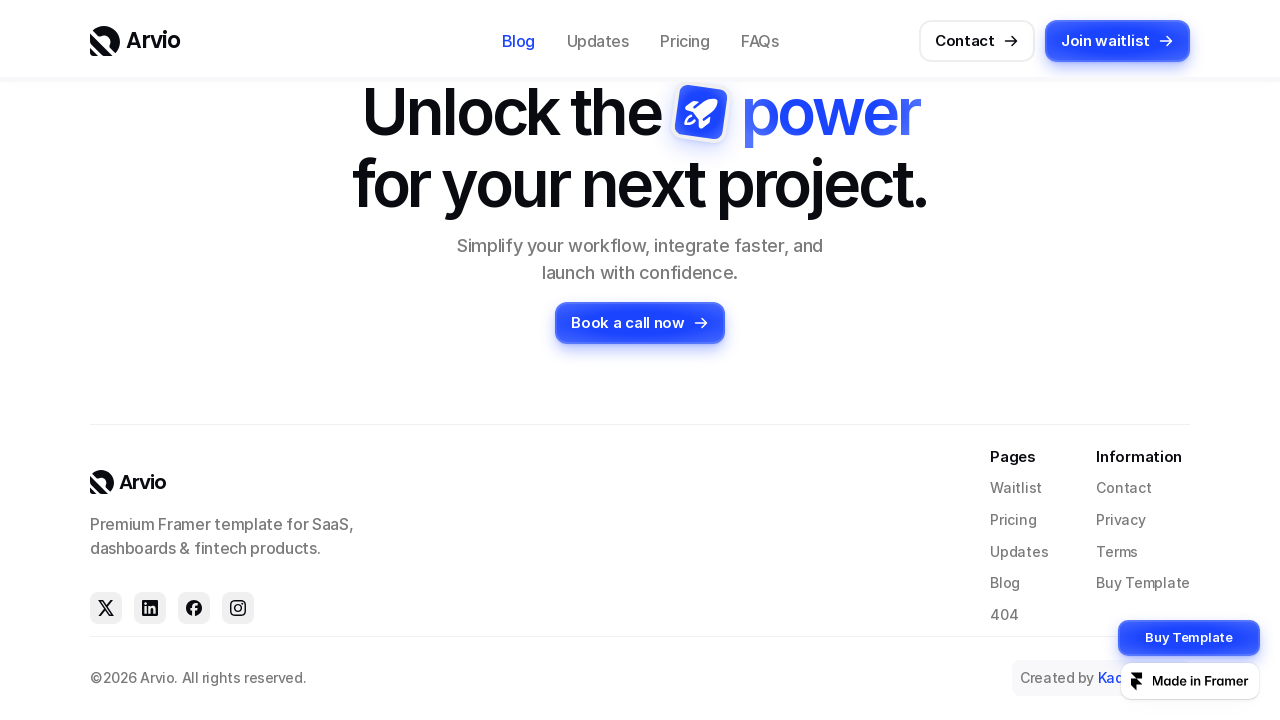

Waited 300ms for hover animation on element 2
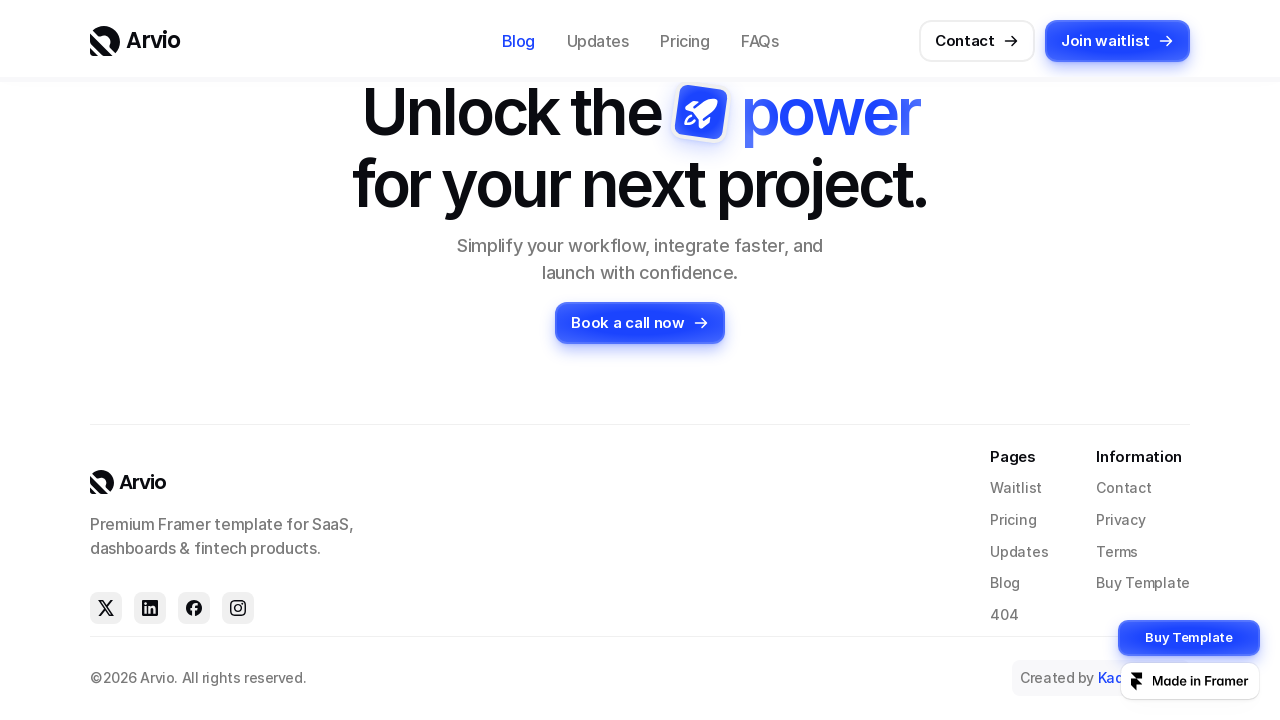

Hovered over interactive element 3 at (598, 41) on button, a, [class*="button"], [role="button"] >> nth=2
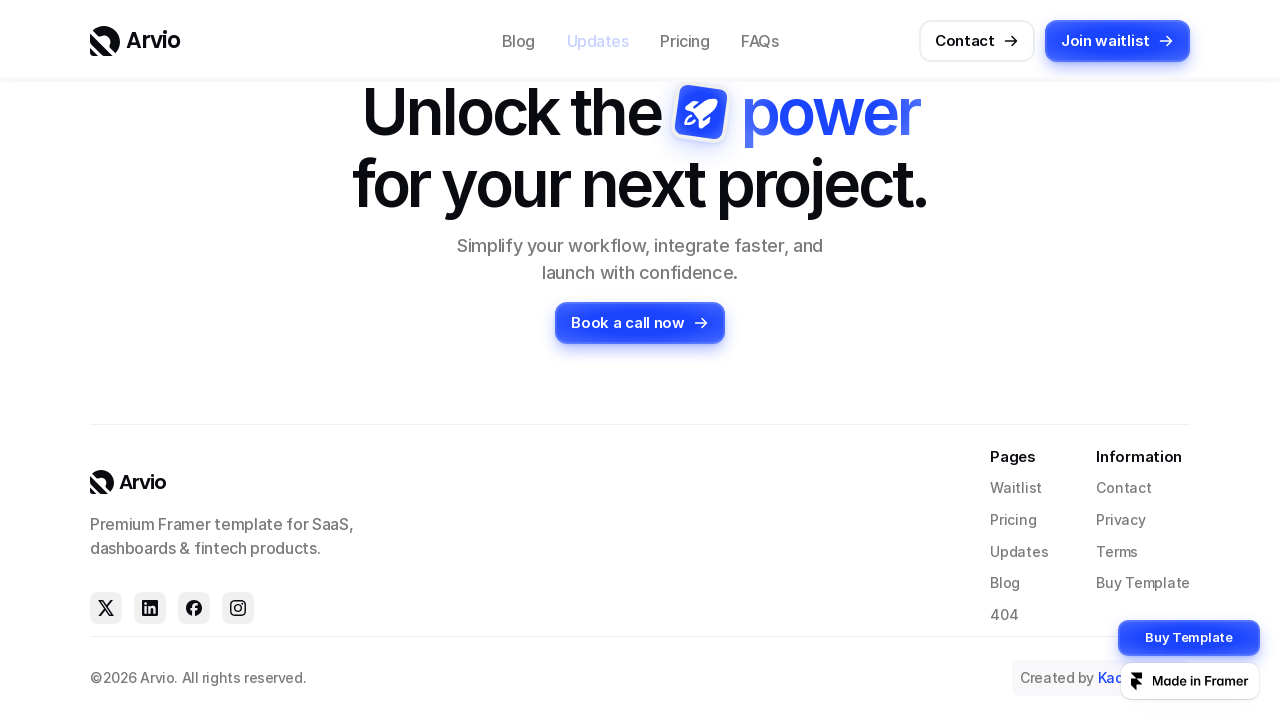

Waited 300ms for hover animation on element 3
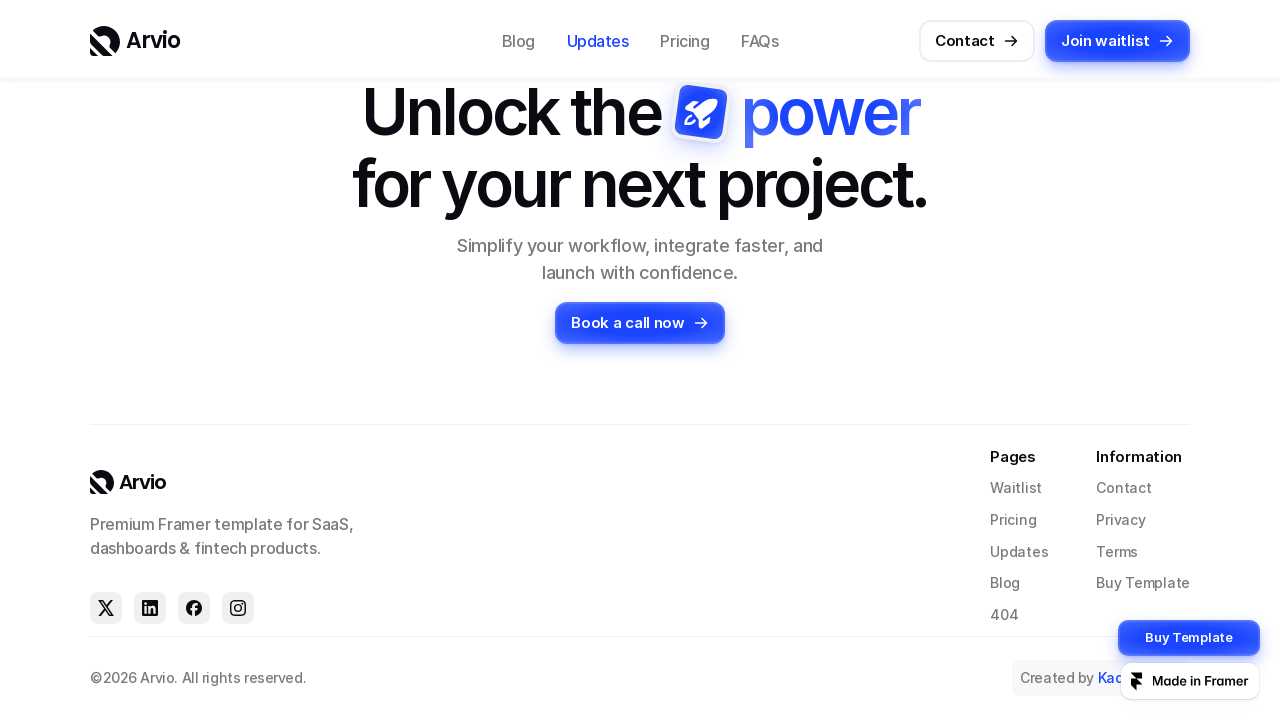

Hovered over interactive element 4 at (685, 41) on button, a, [class*="button"], [role="button"] >> nth=3
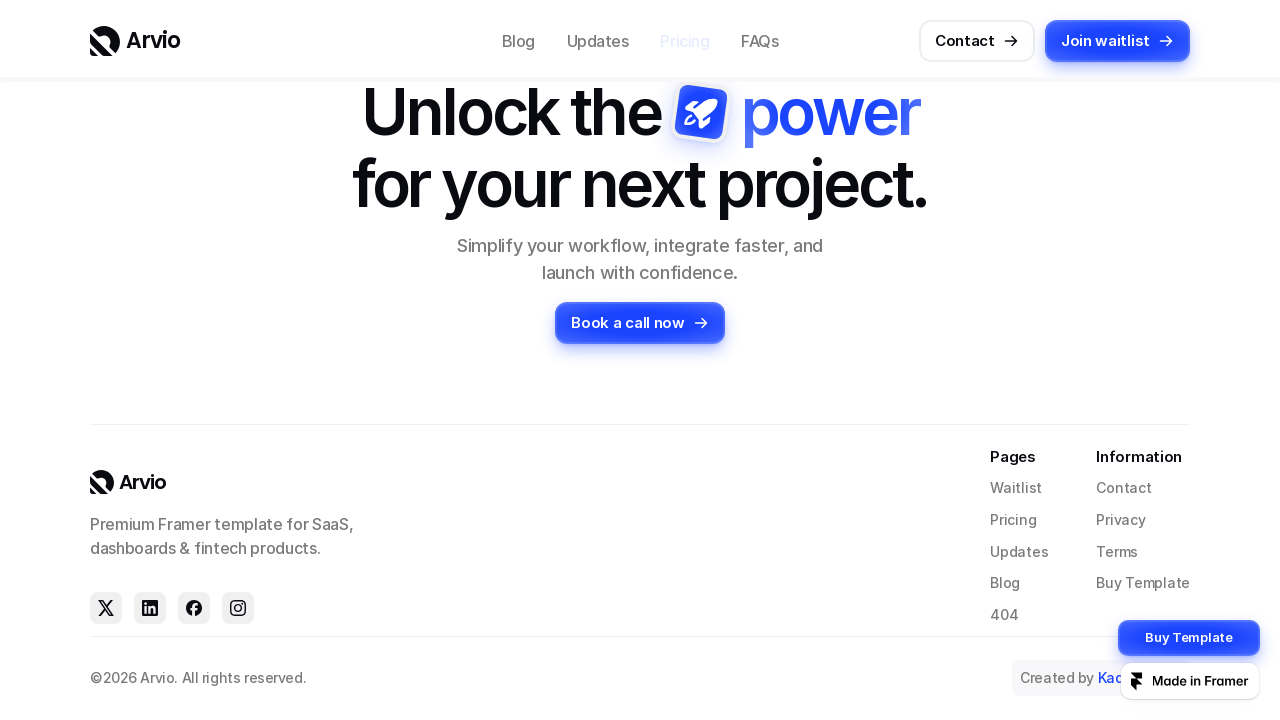

Waited 300ms for hover animation on element 4
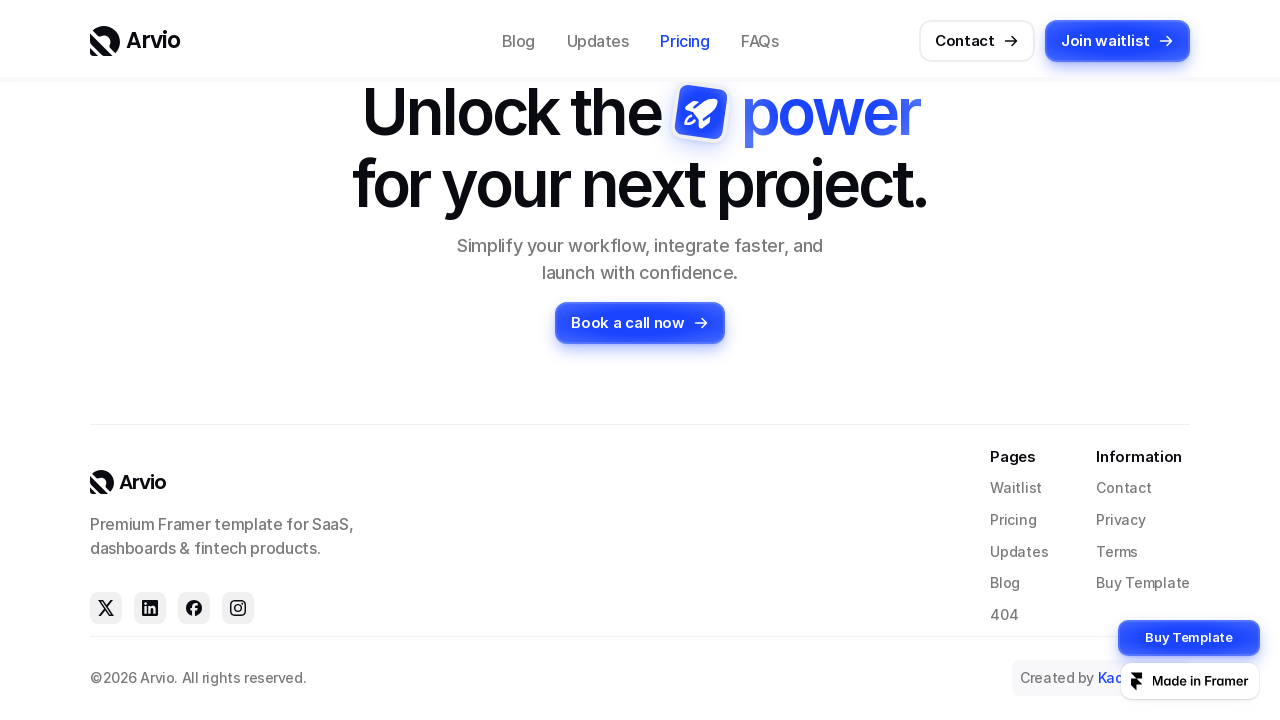

Hovered over interactive element 5 at (760, 41) on button, a, [class*="button"], [role="button"] >> nth=4
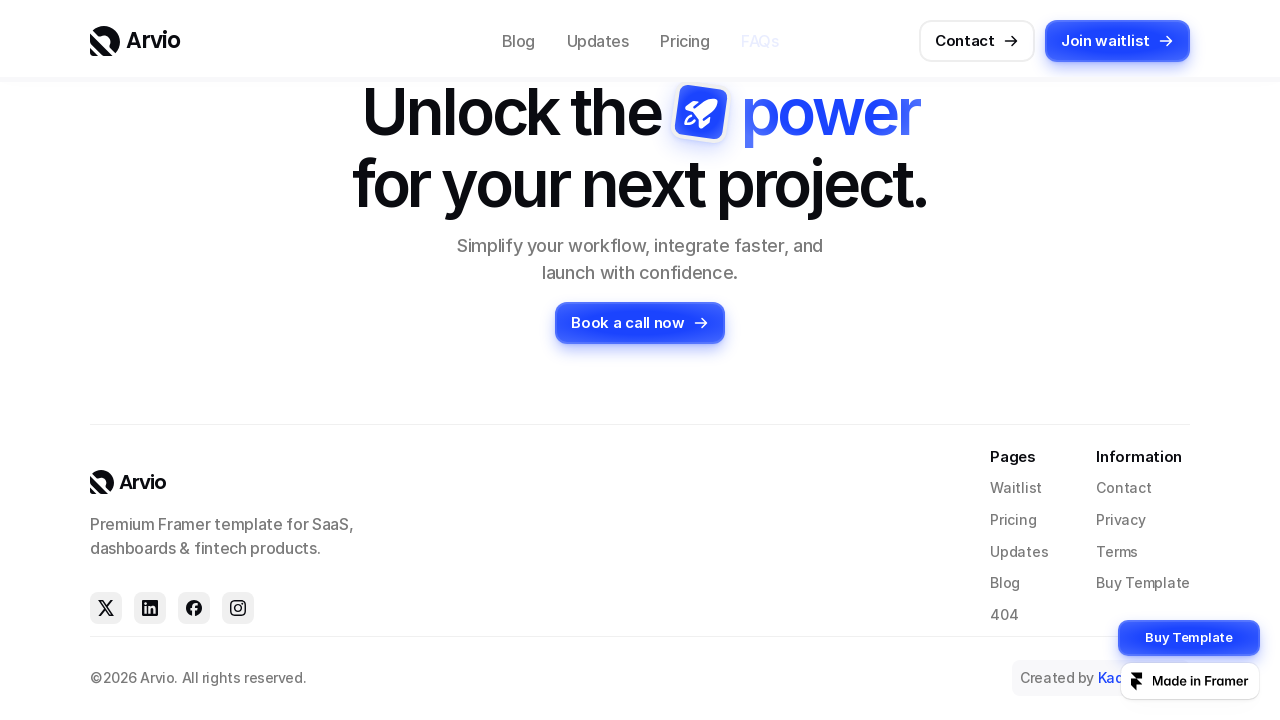

Waited 300ms for hover animation on element 5
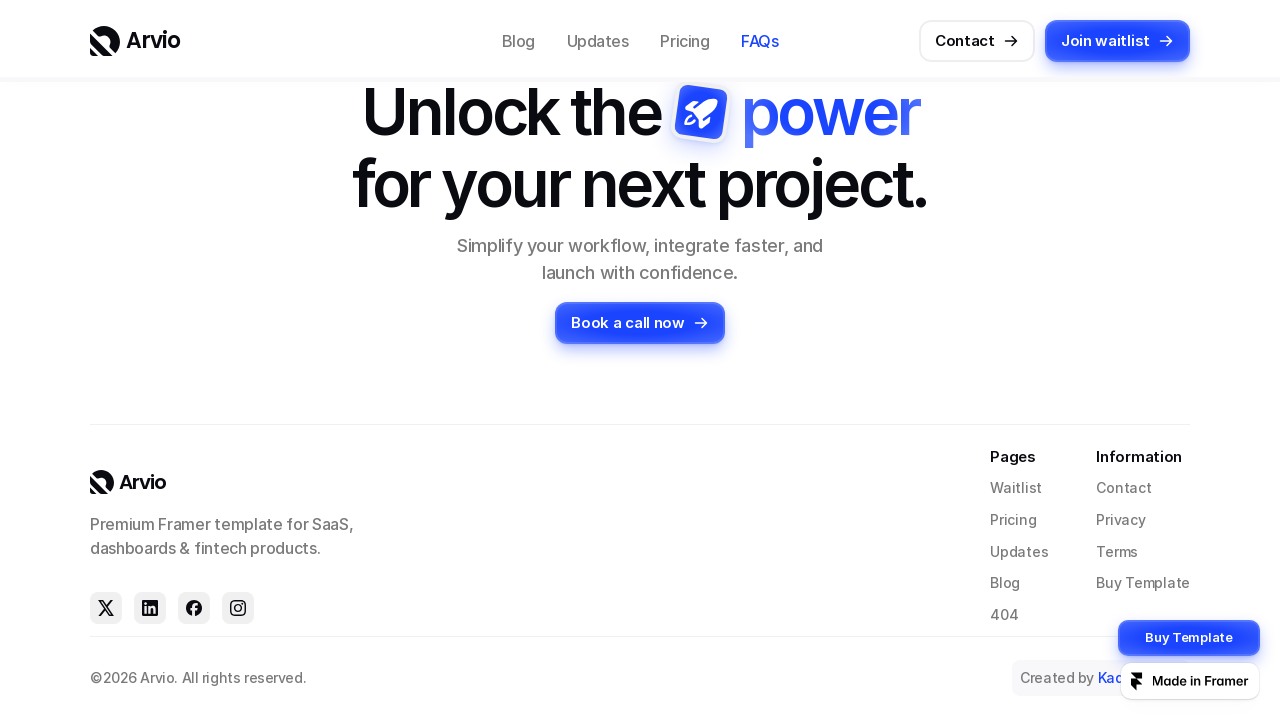

Scrolled back to top of page
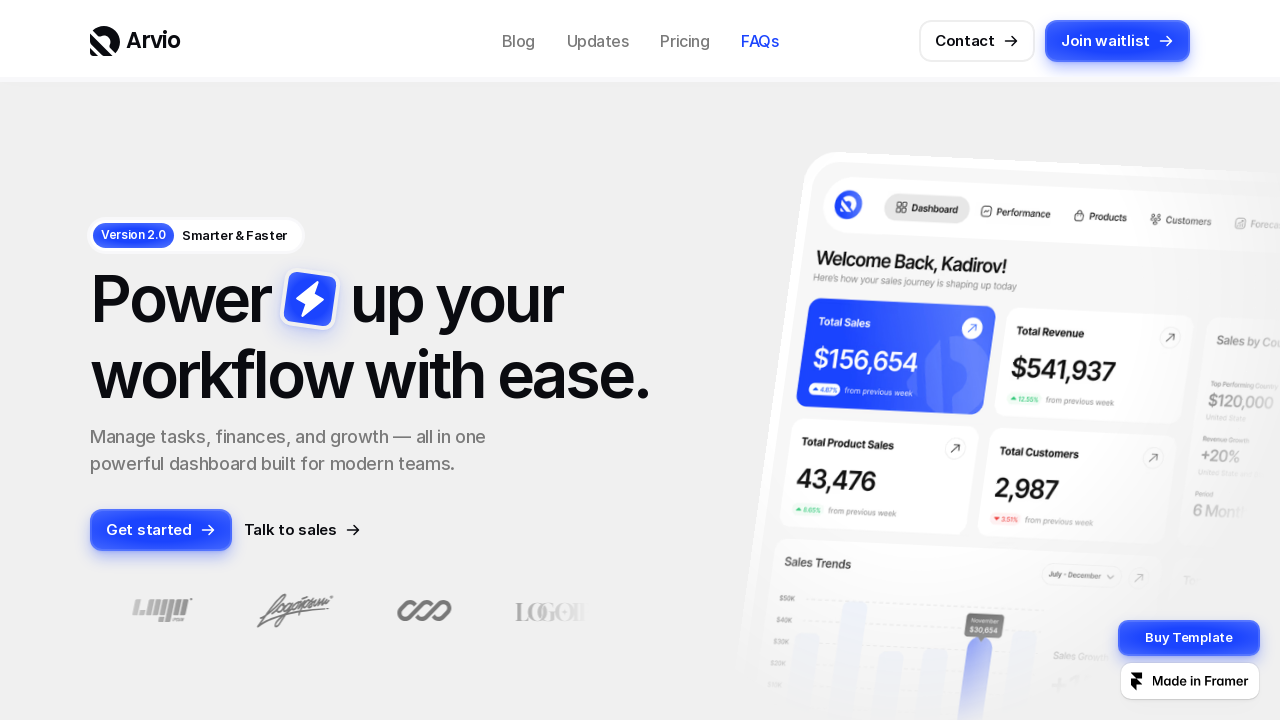

Waited 500ms after returning to top
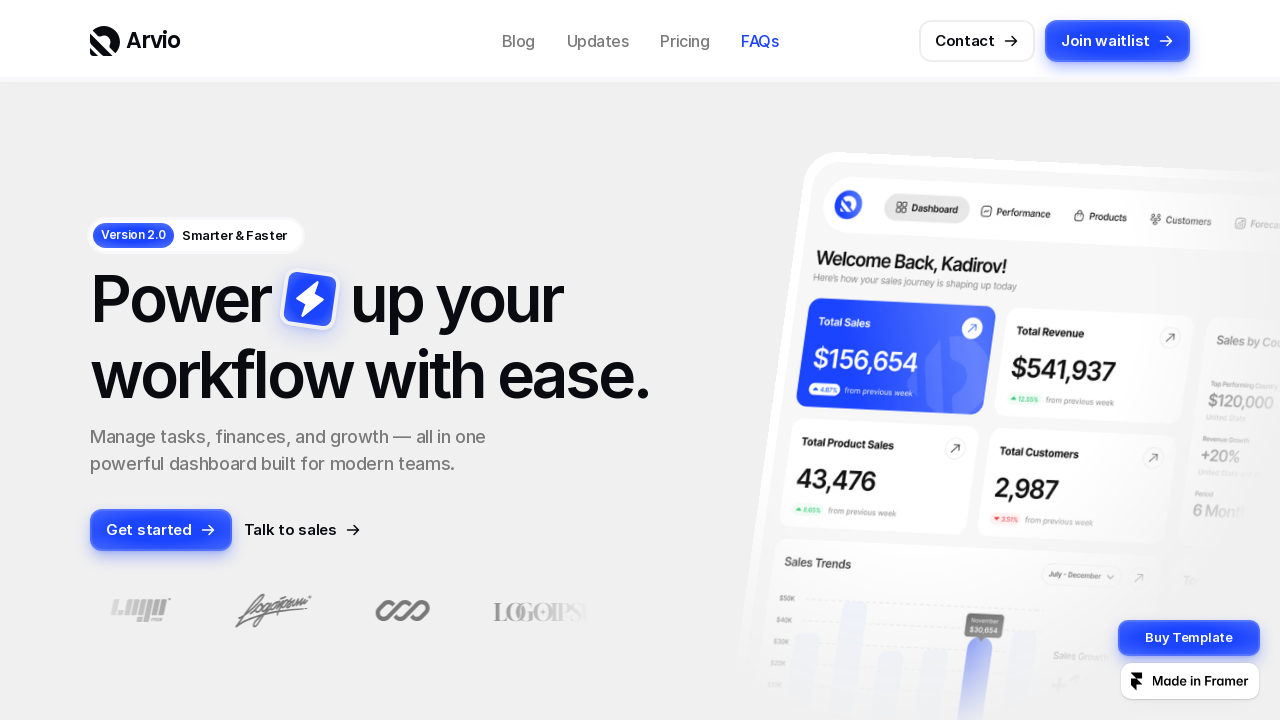

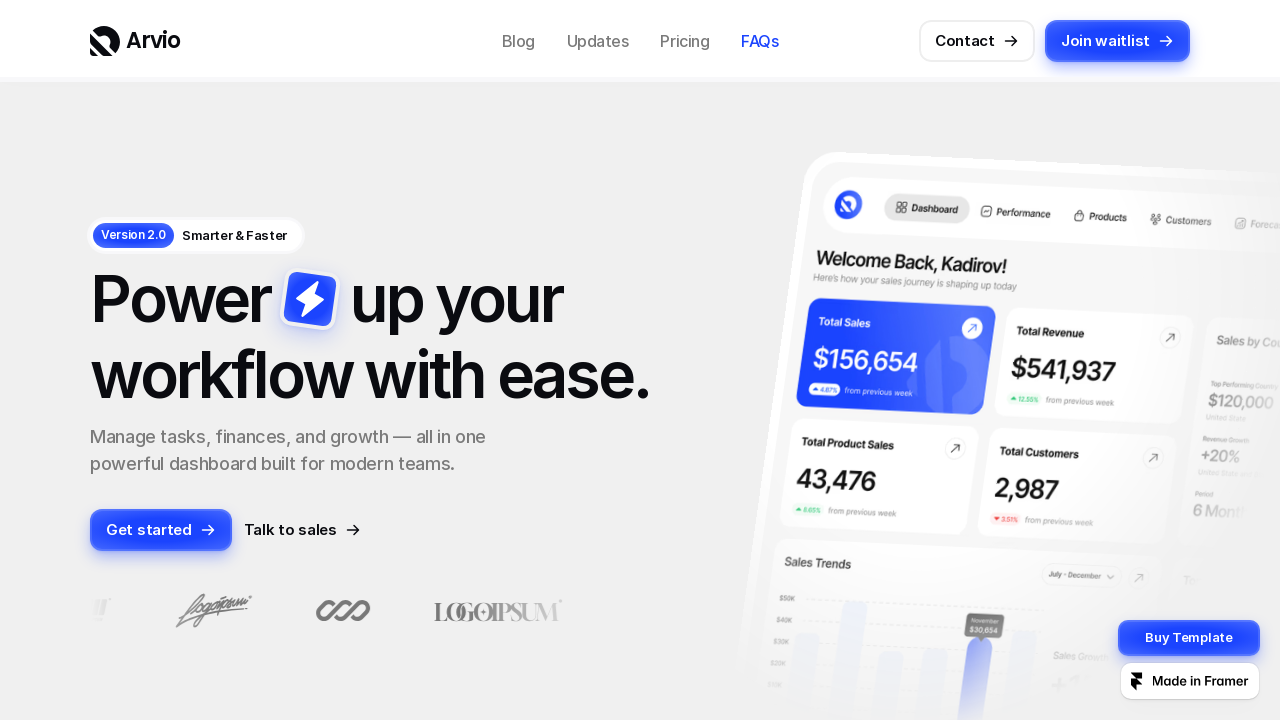